Tests the mood selection functionality on BooksByMood website by waiting for the page to load and clicking on a mood option

Starting URL: https://booksbymood.com/

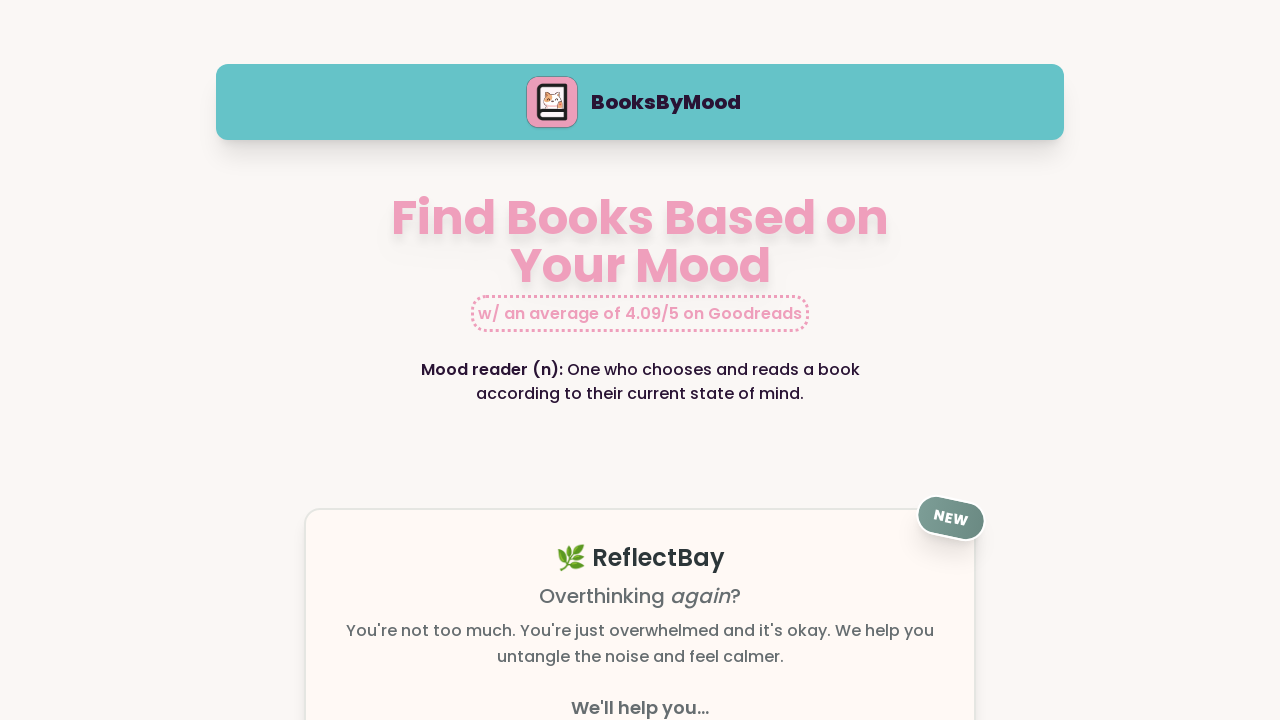

Waited for mood selection header to load
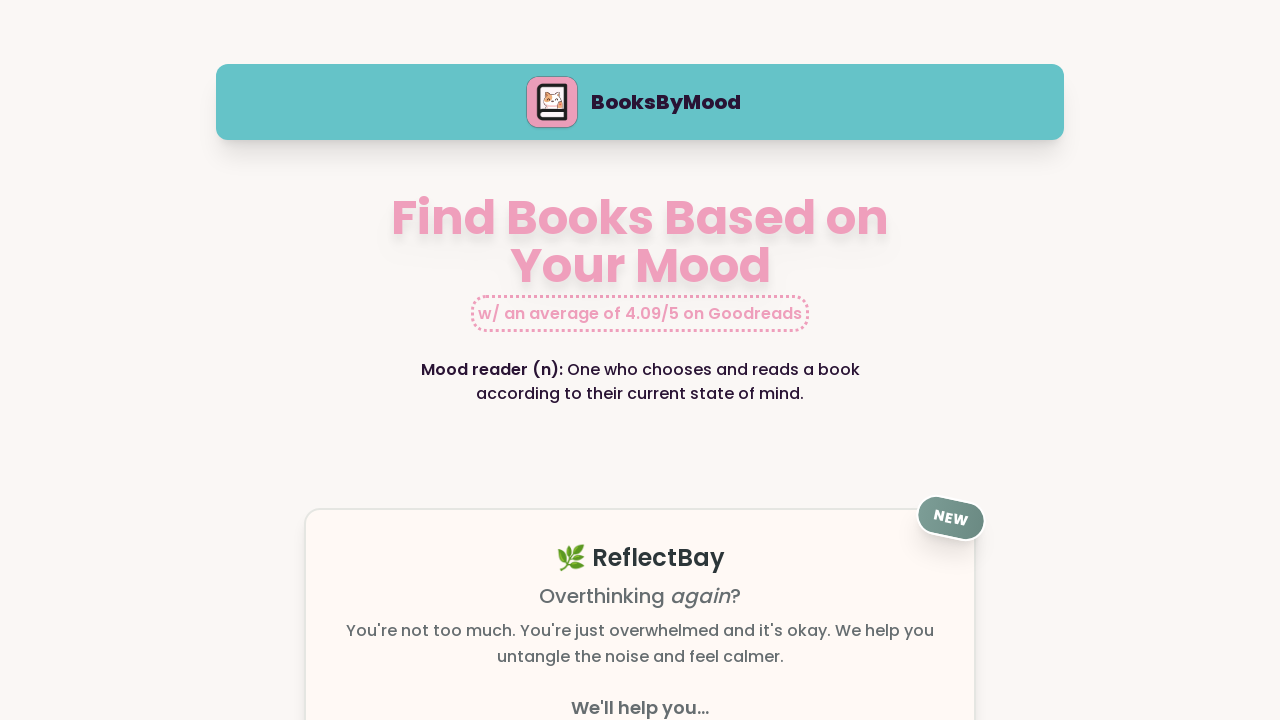

Clicked on 'happy' mood option at (357, 360) on text=happy
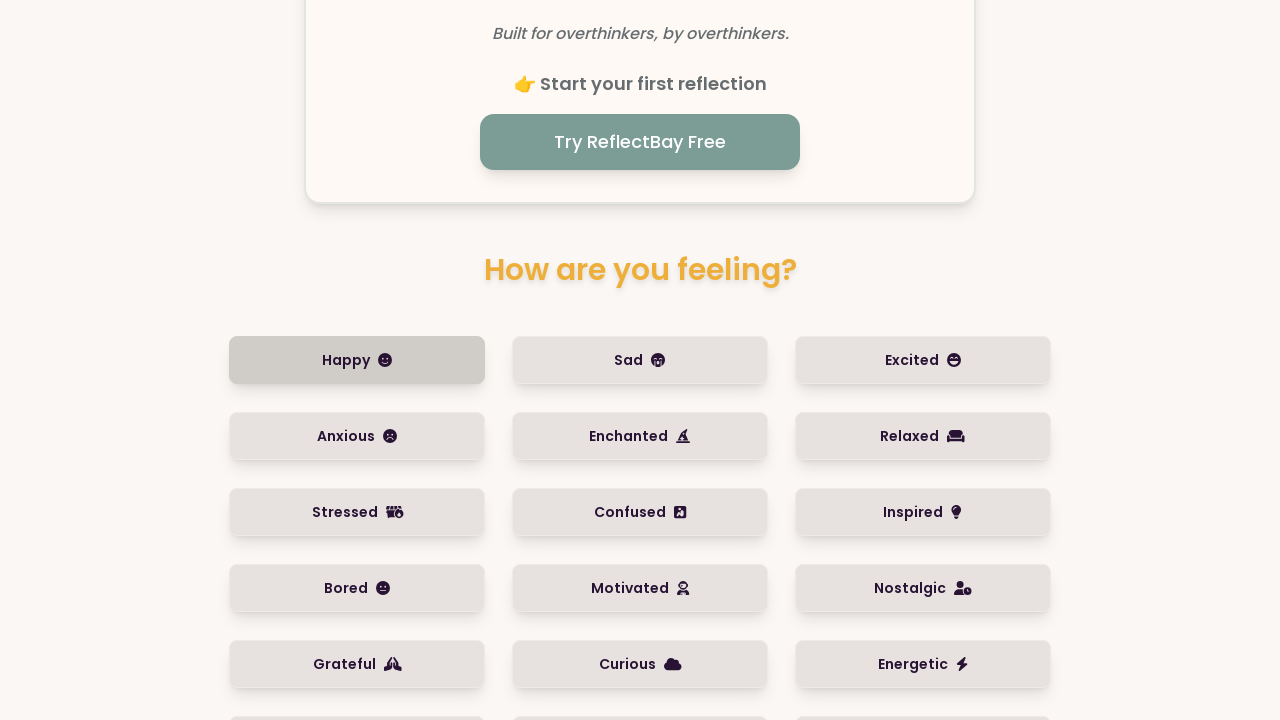

Waited for page to finish loading after mood selection
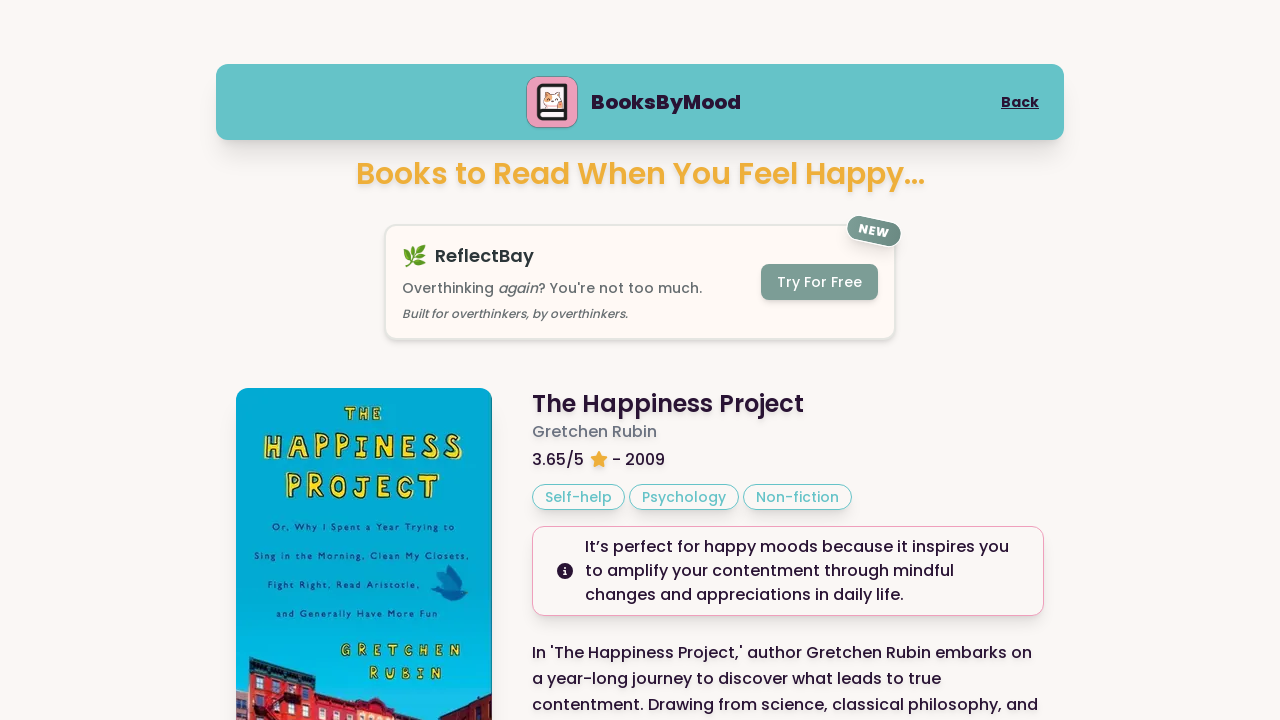

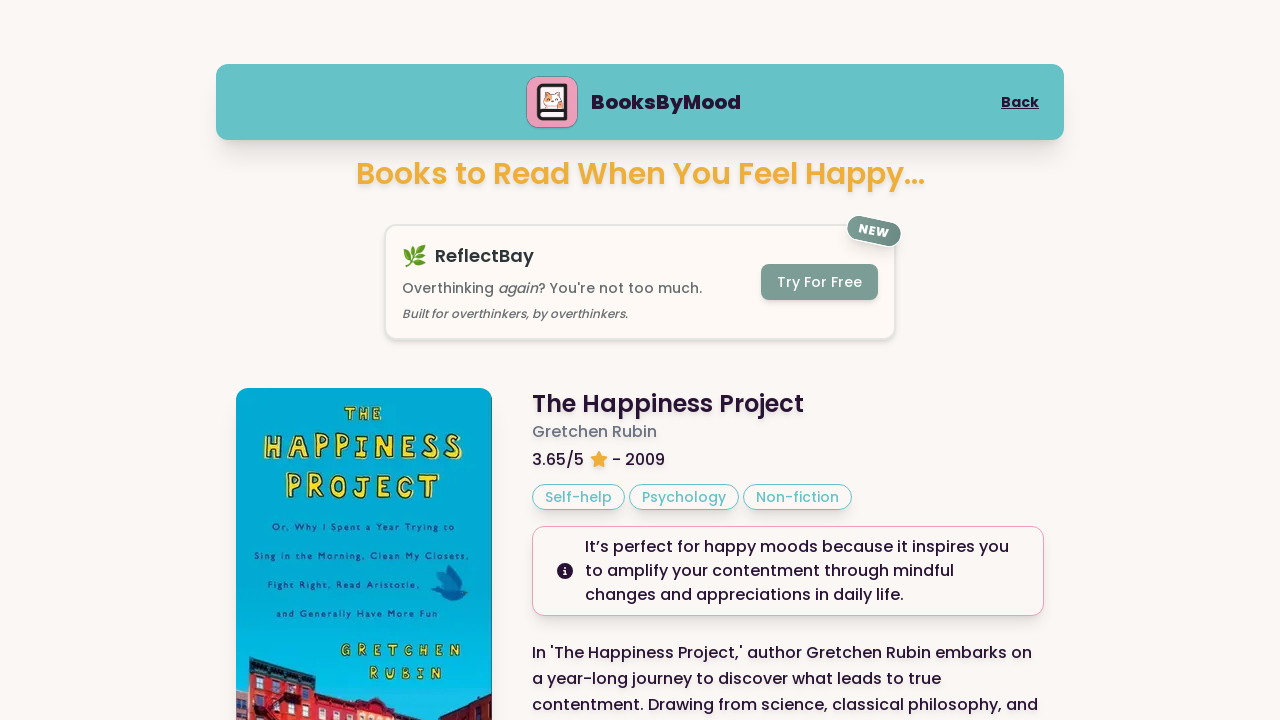